Tests multiple checkbox functionality by finding all checkboxes on the page and clicking each one sequentially

Starting URL: https://rahulshettyacademy.com/AutomationPractice/

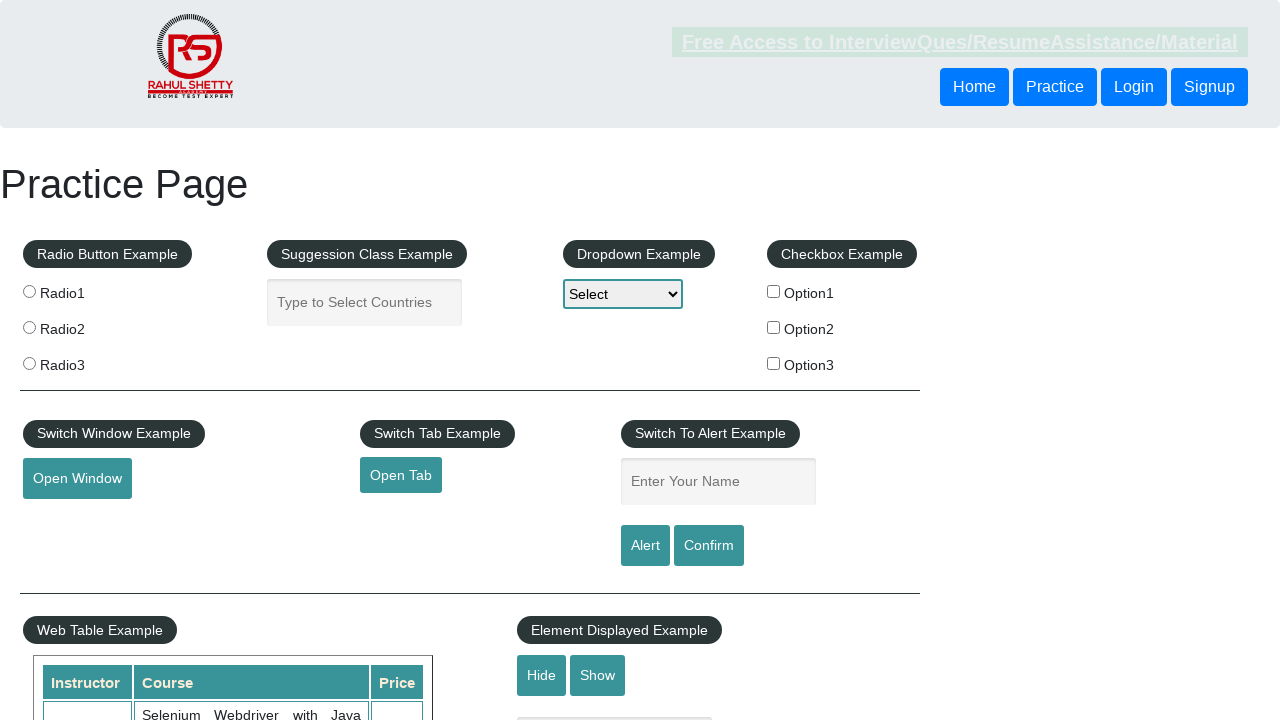

Located all checkboxes on the page
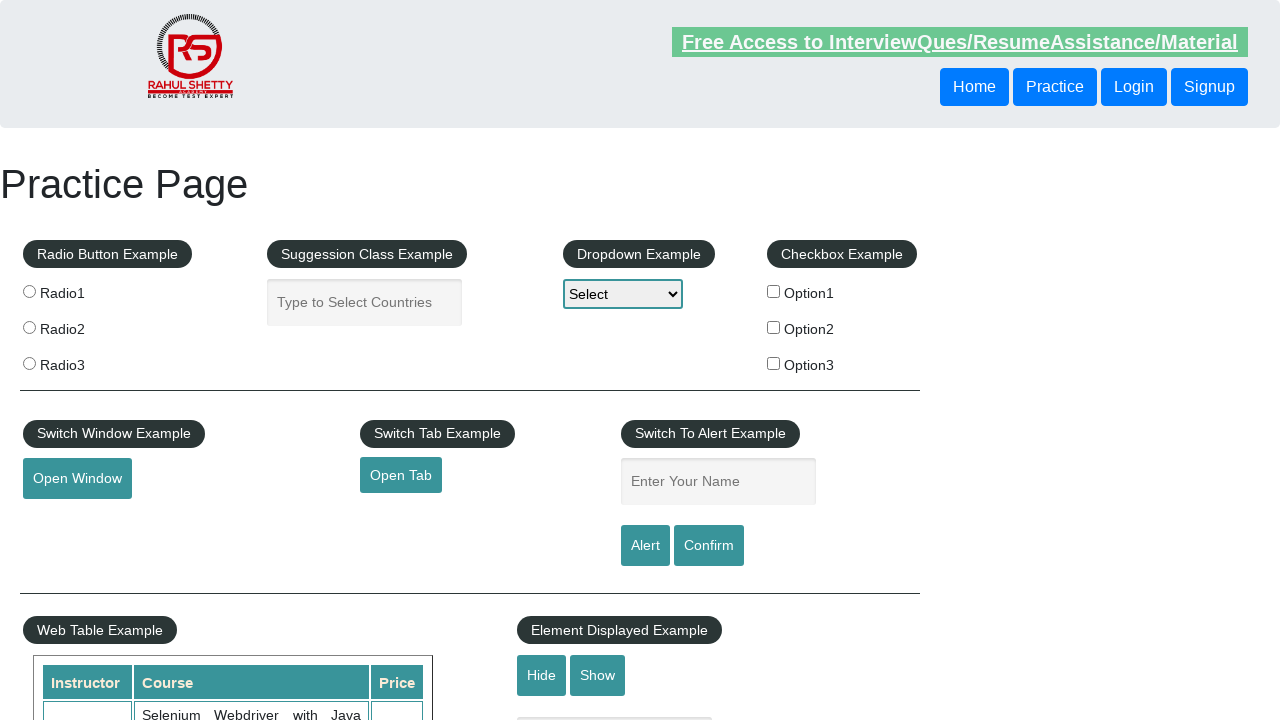

Clicked a checkbox at (774, 291) on input[type='checkbox'] >> nth=0
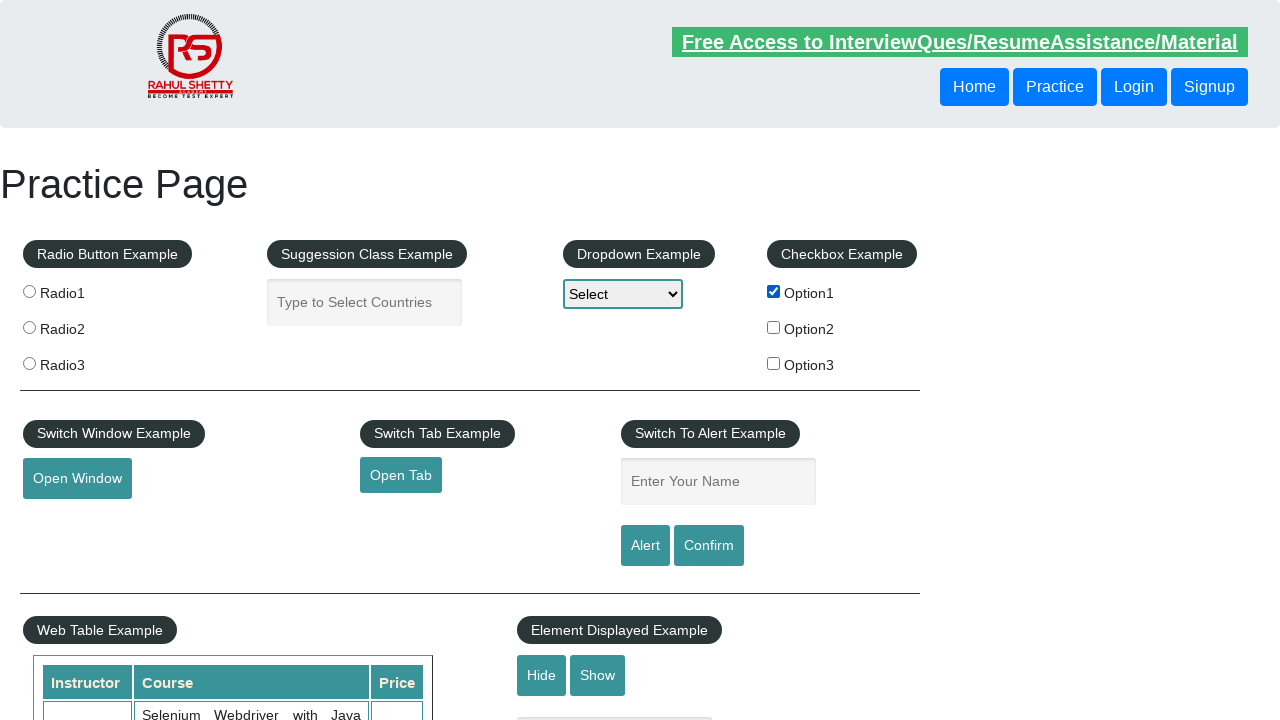

Waited 500ms before next checkbox
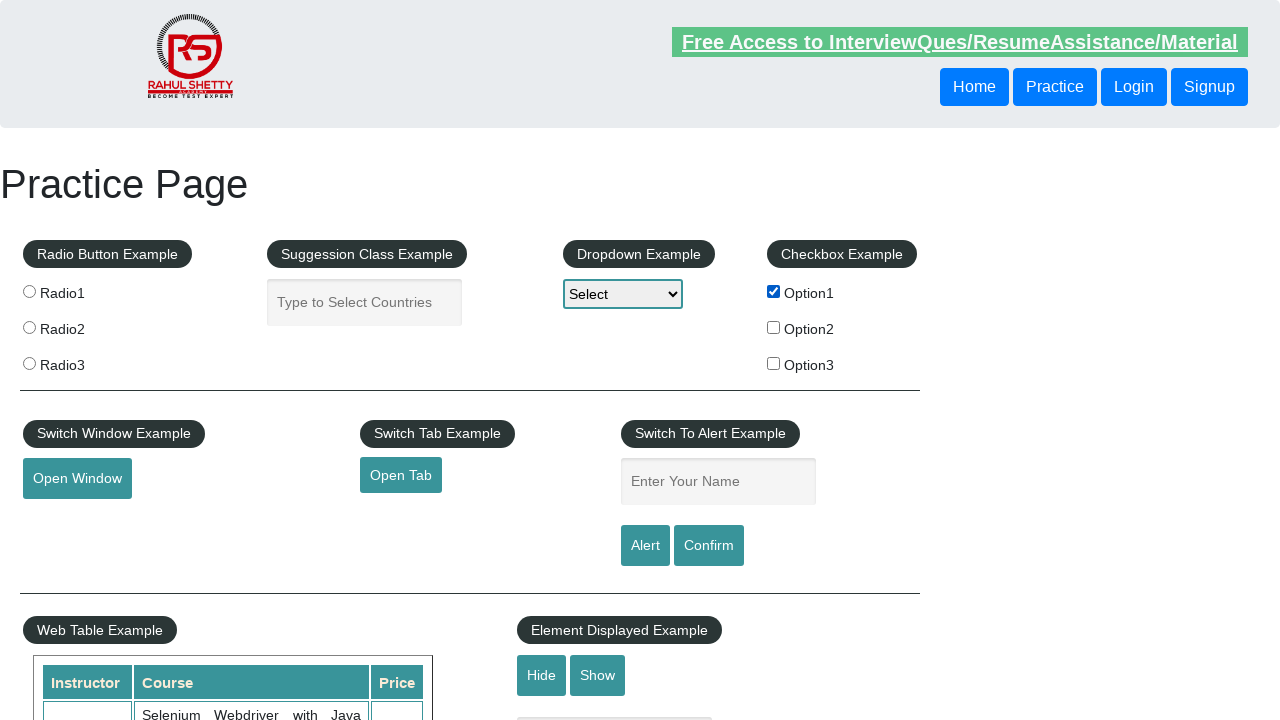

Clicked a checkbox at (774, 327) on input[type='checkbox'] >> nth=1
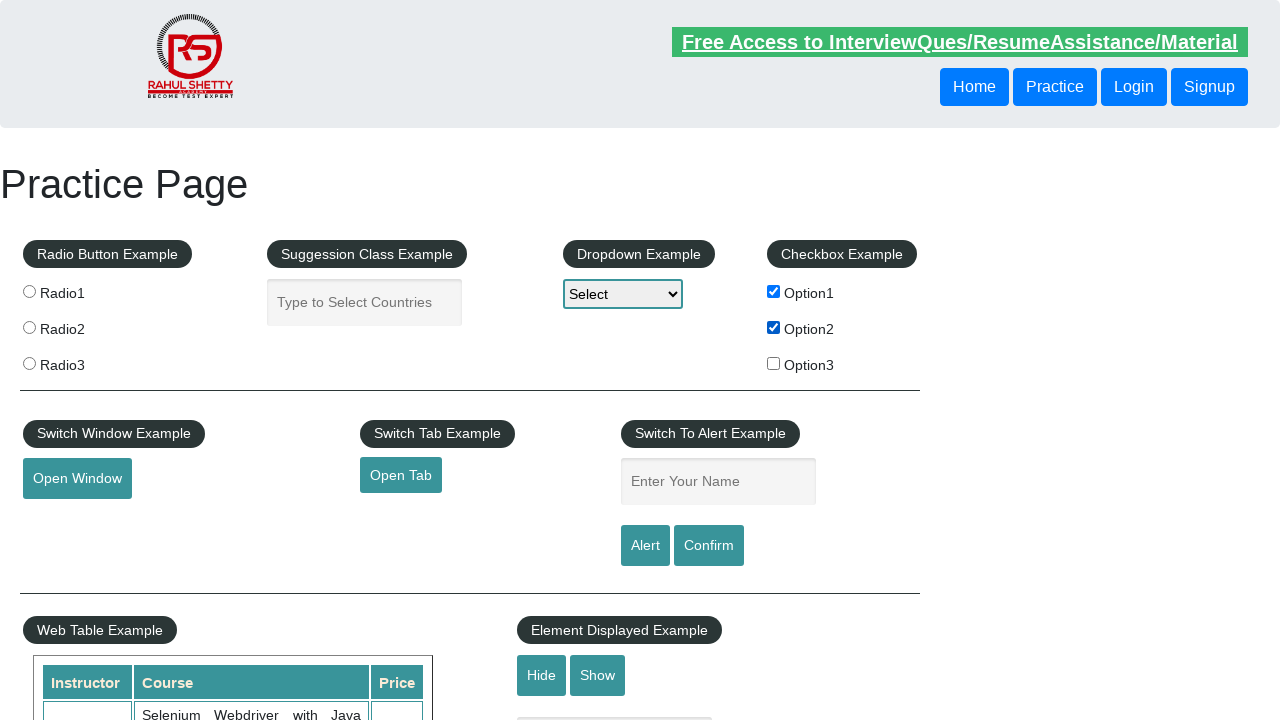

Waited 500ms before next checkbox
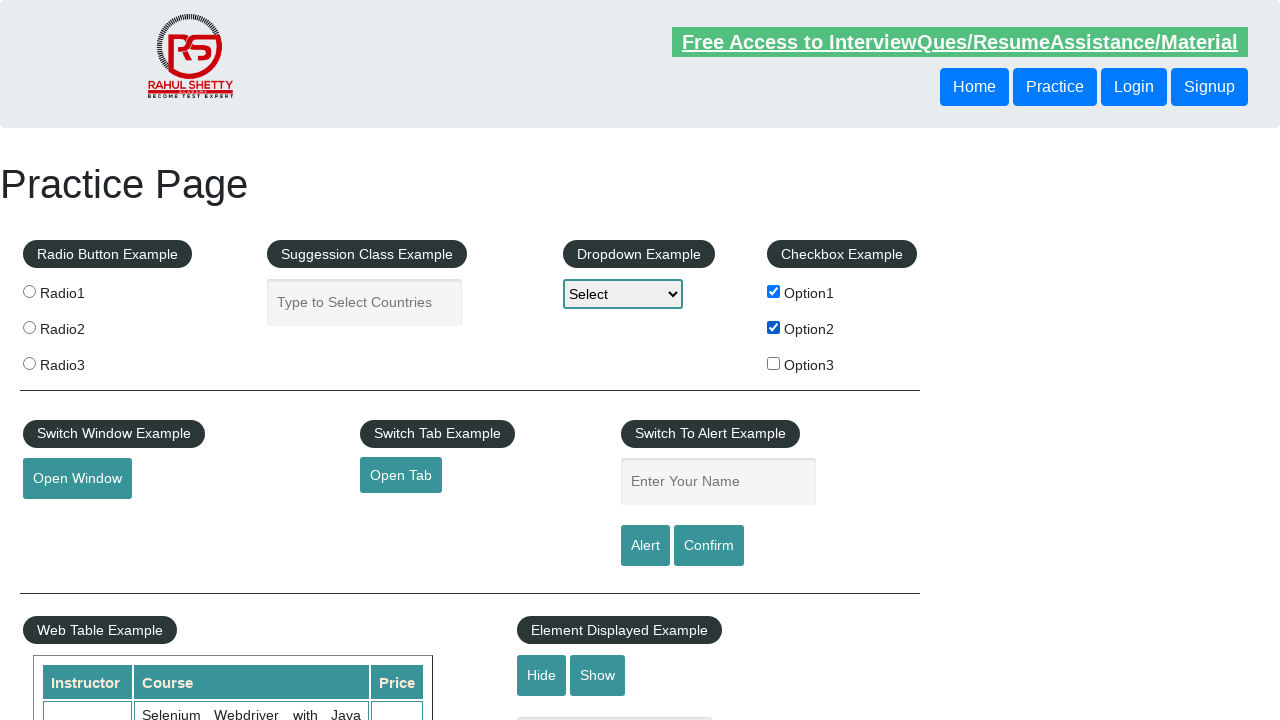

Clicked a checkbox at (774, 363) on input[type='checkbox'] >> nth=2
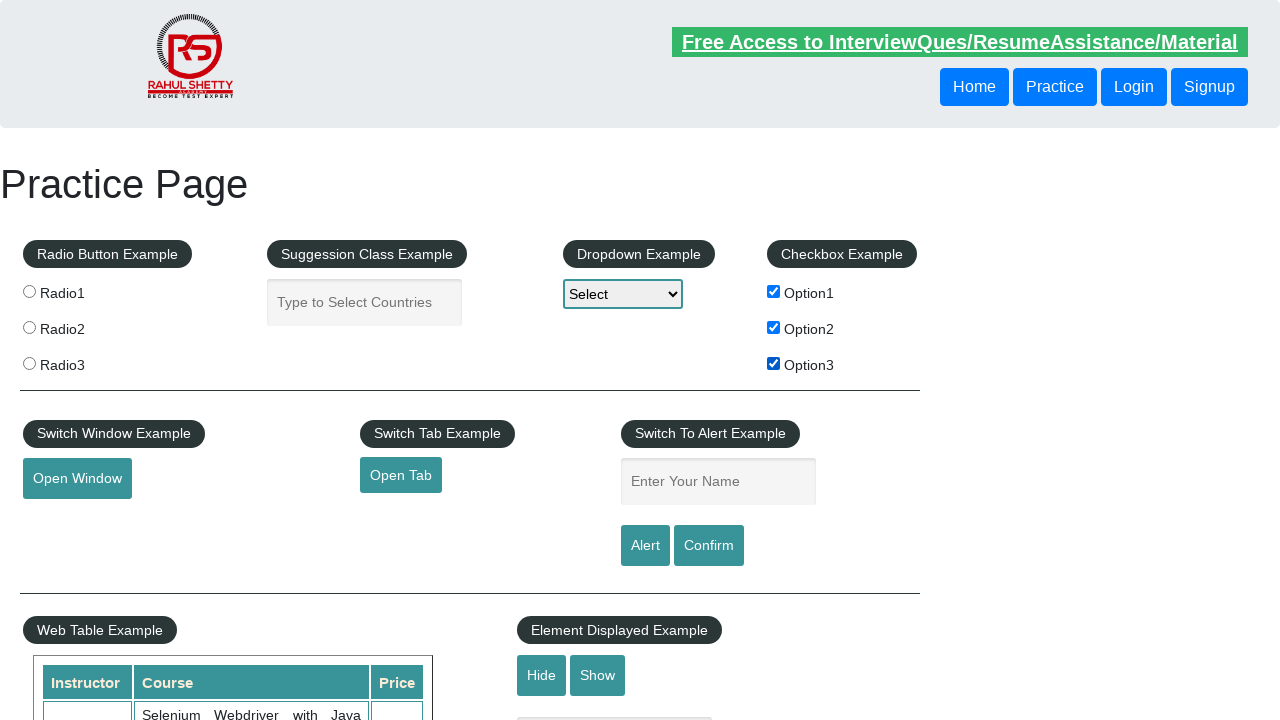

Waited 500ms before next checkbox
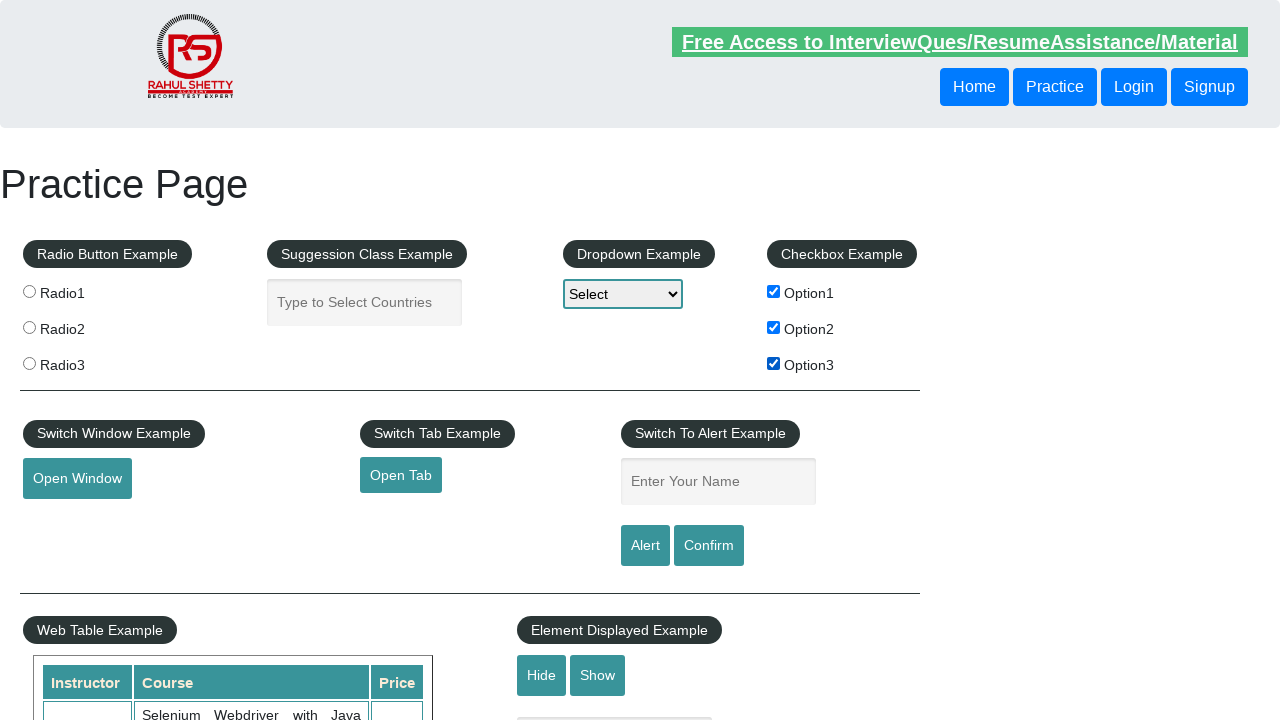

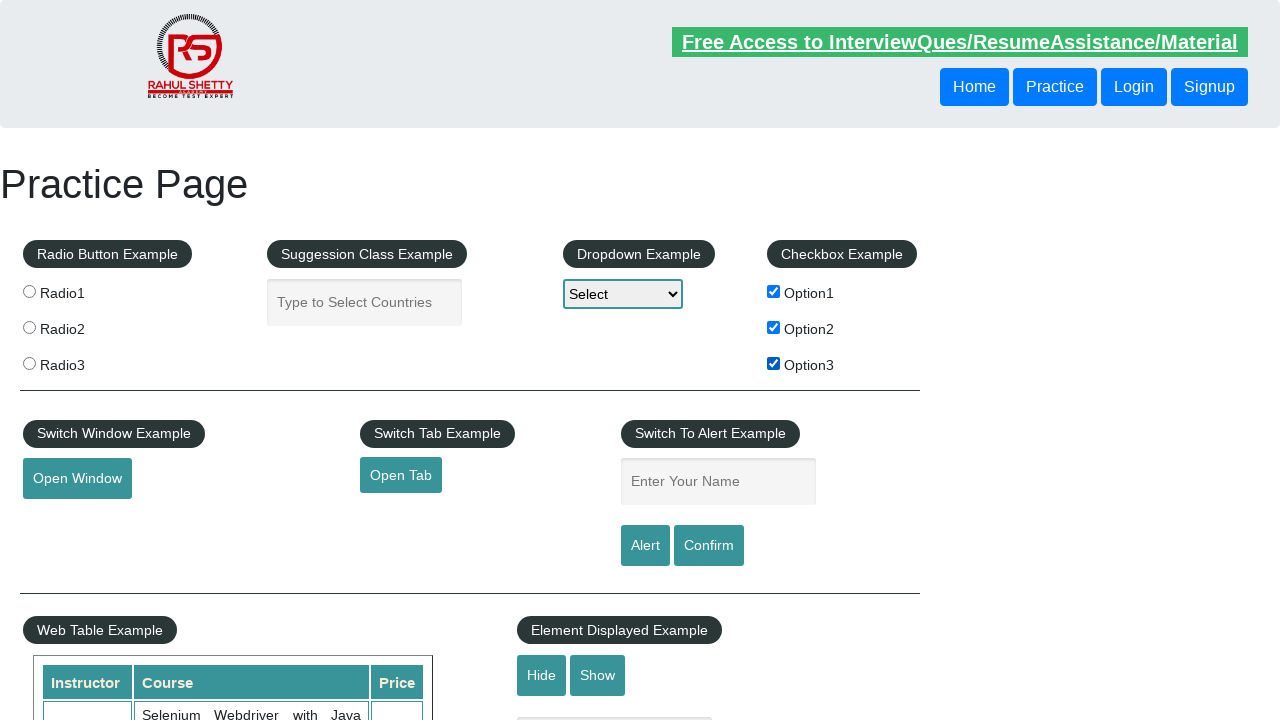